Tests checkbox and radio button selection, and verifies hide/show functionality of a text element

Starting URL: https://rahulshettyacademy.com/AutomationPractice/

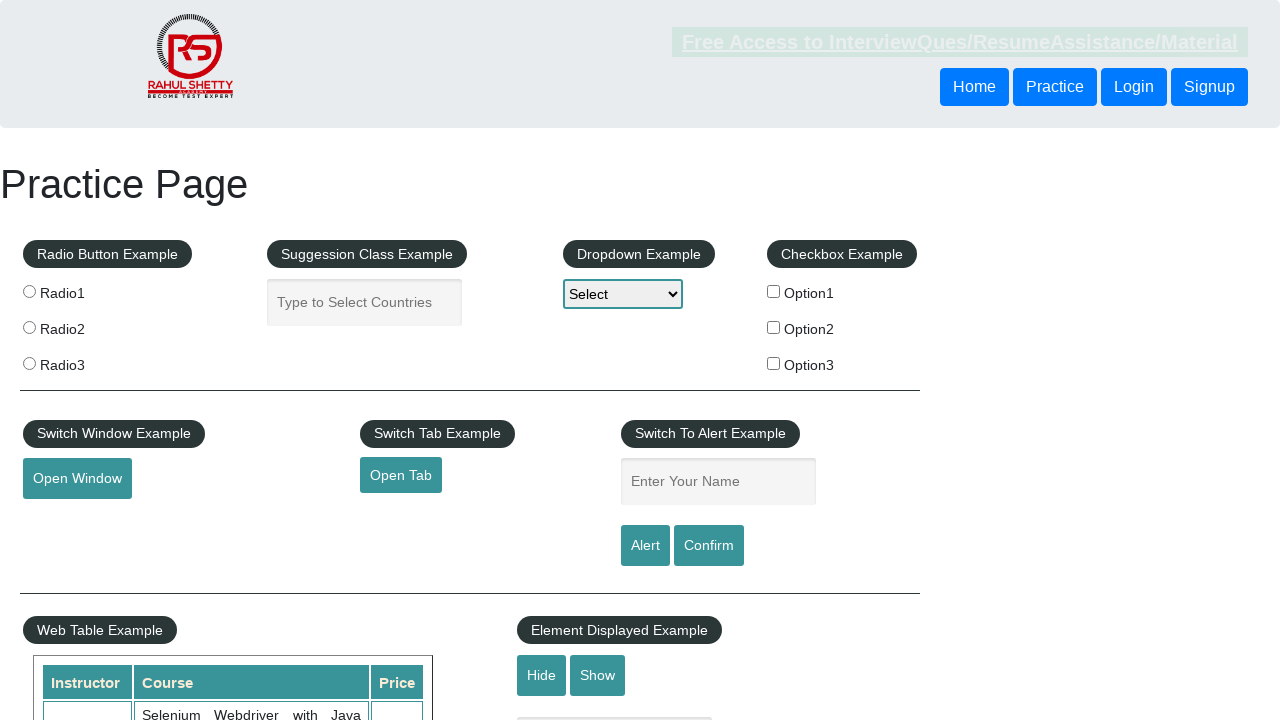

Located all checkbox elements
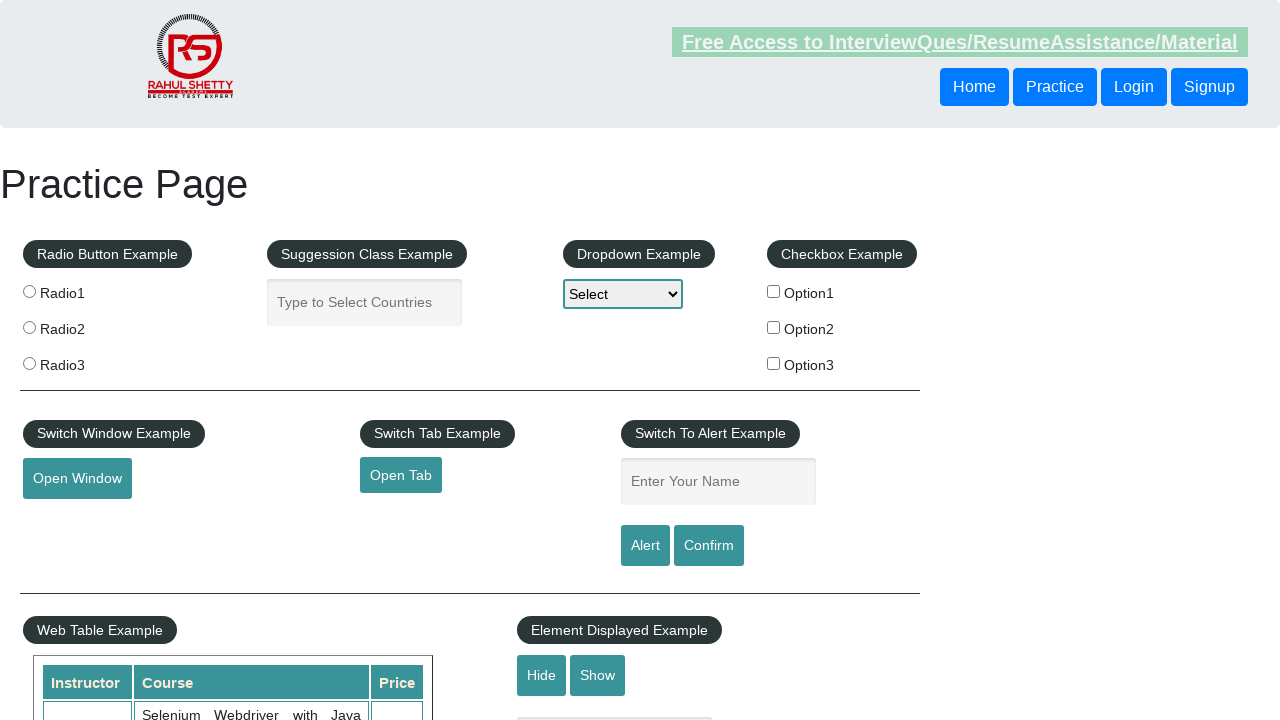

Clicked checkbox with value 'option2' at (774, 327) on xpath=//input[@type='checkbox'] >> nth=1
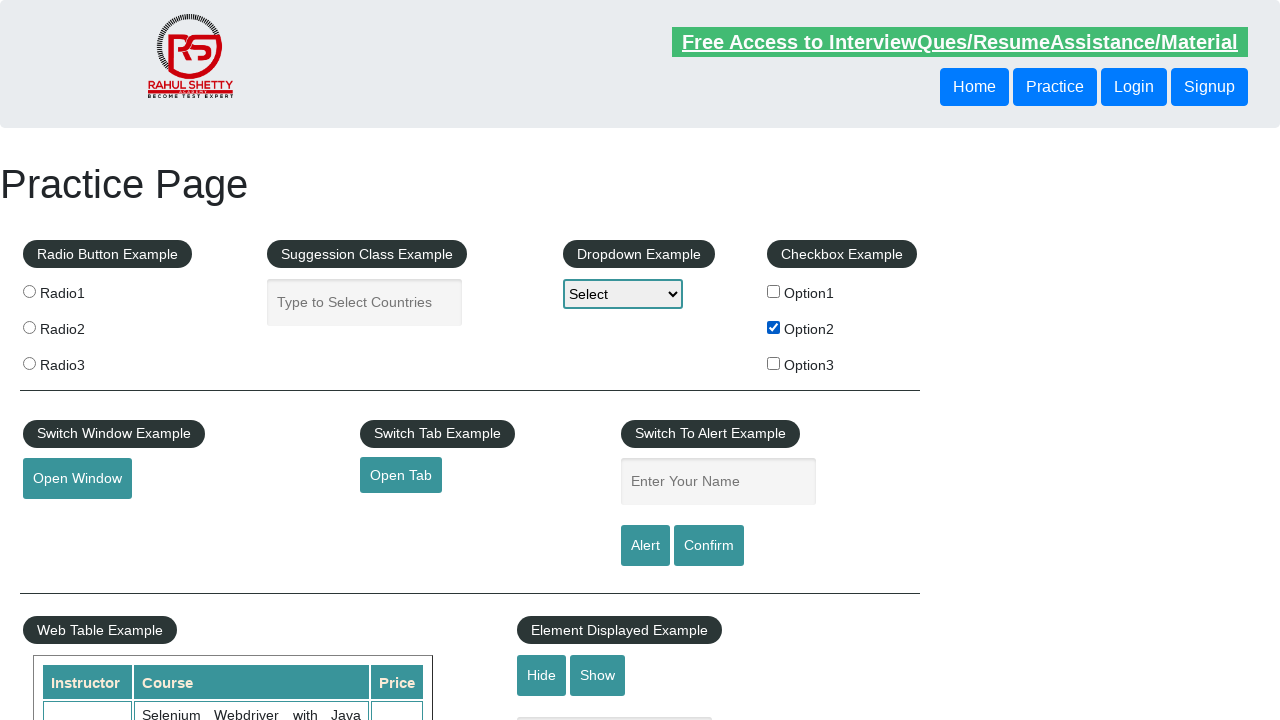

Located all radio button elements
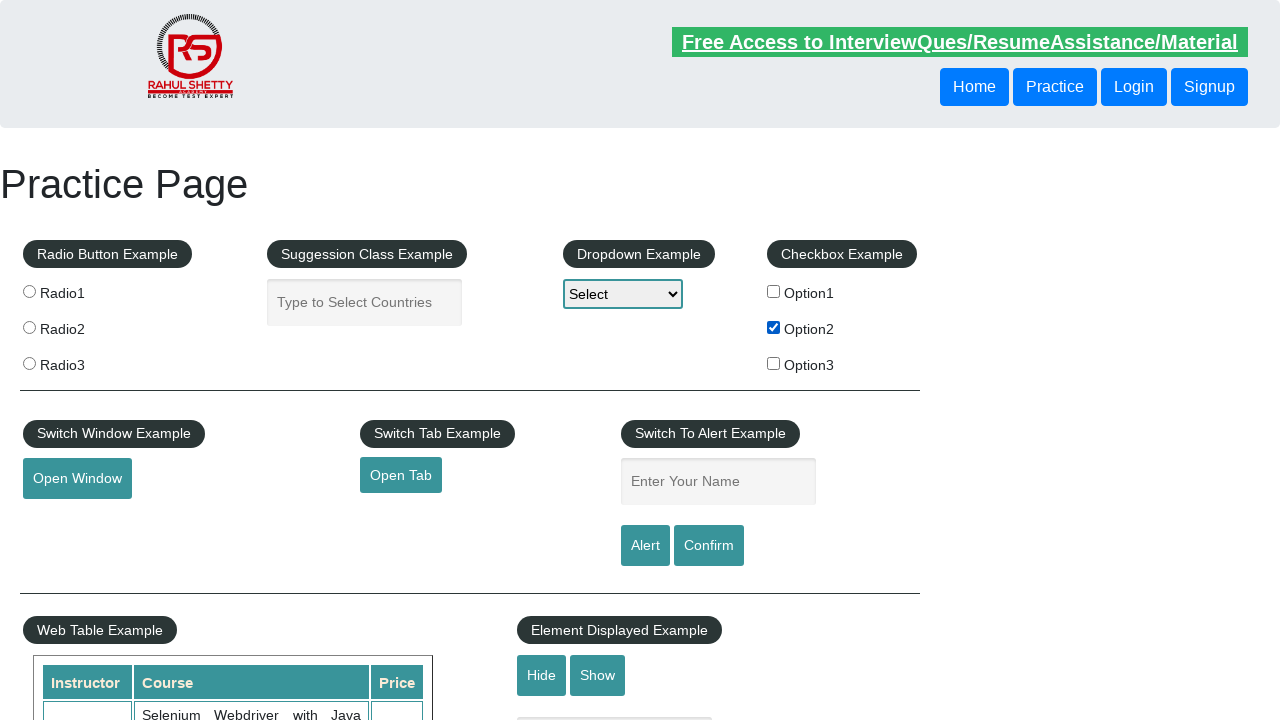

Clicked radio button with value 'radio2' at (29, 327) on xpath=//input[@type='radio'] >> nth=1
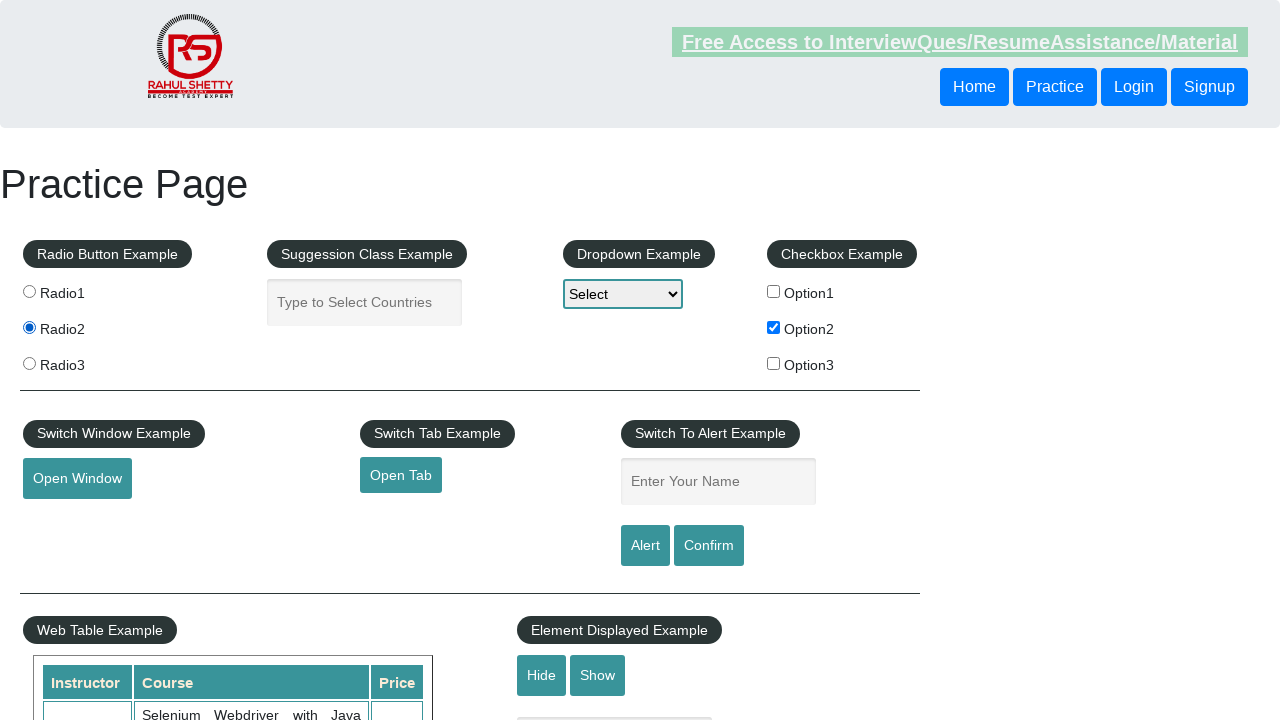

Verified that text element is visible
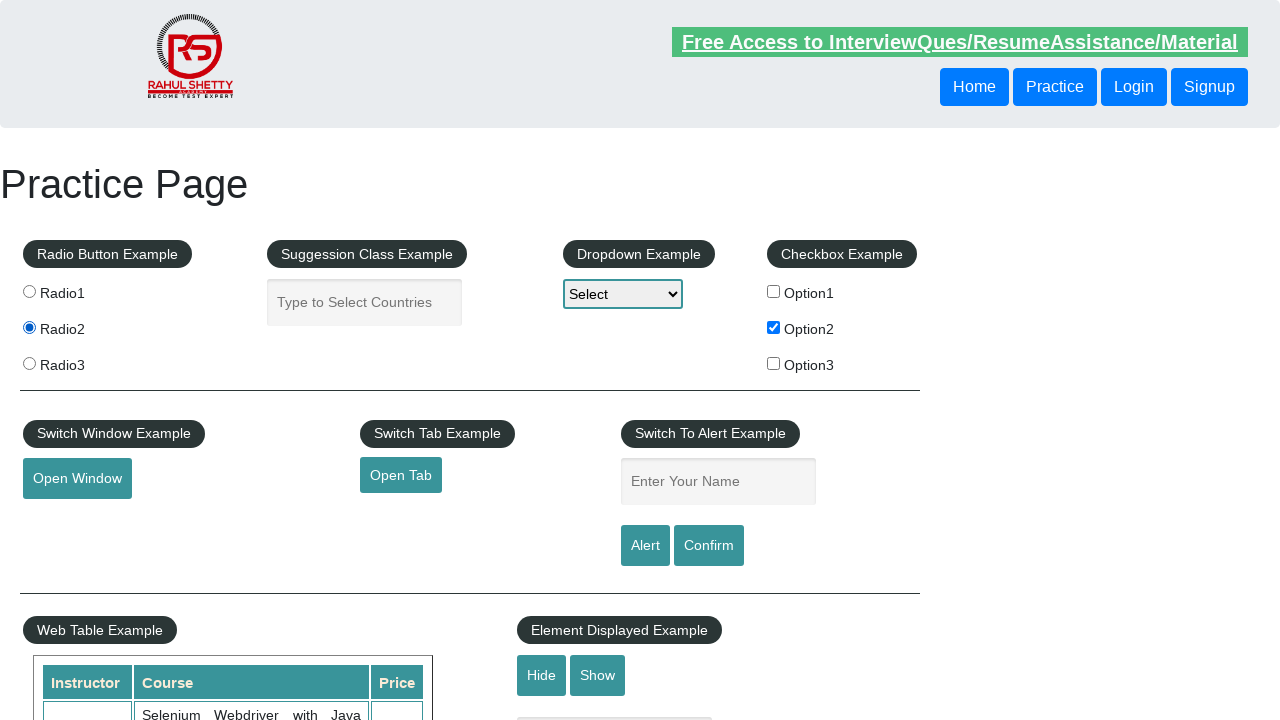

Clicked hide-textbox button to hide the text element at (542, 675) on #hide-textbox
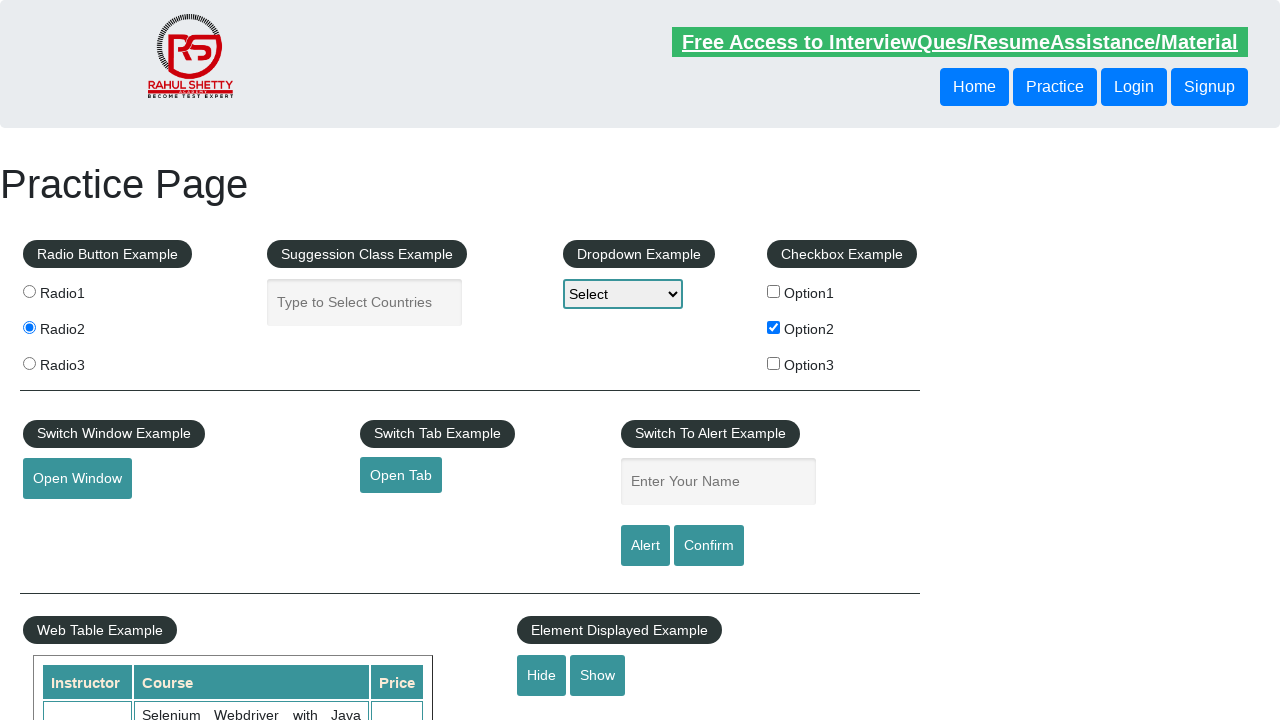

Verified that text element is now hidden
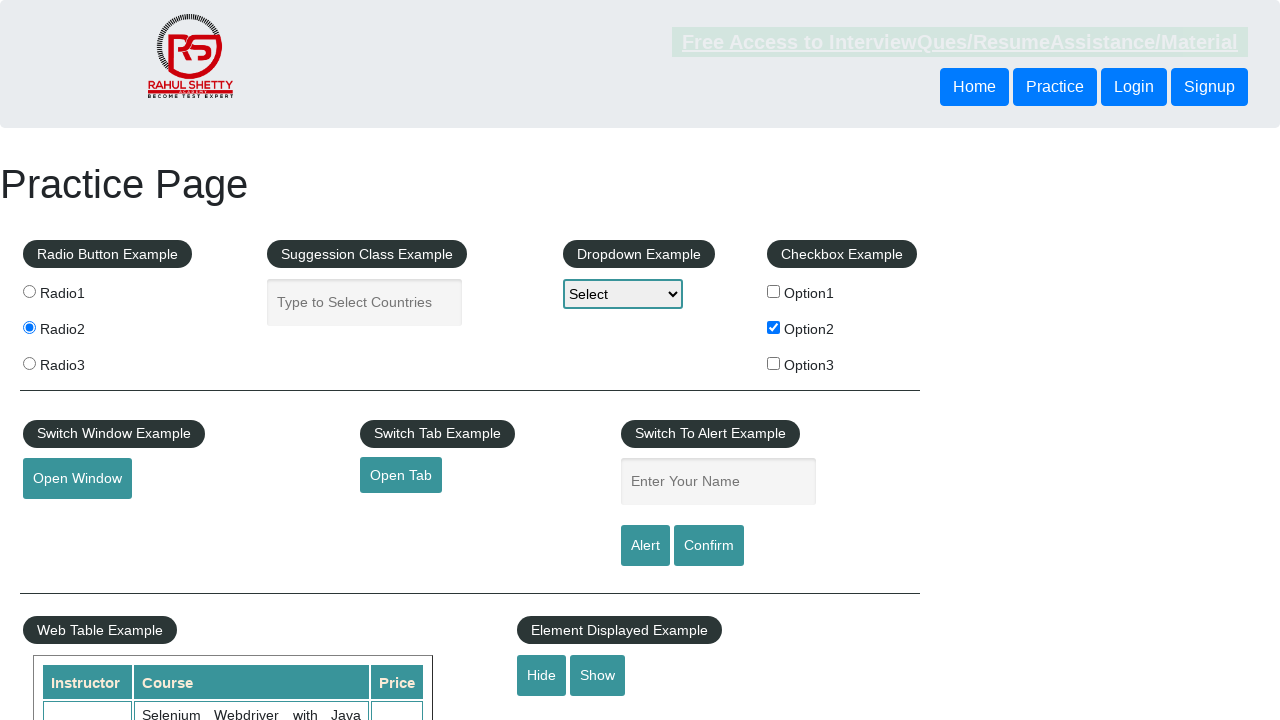

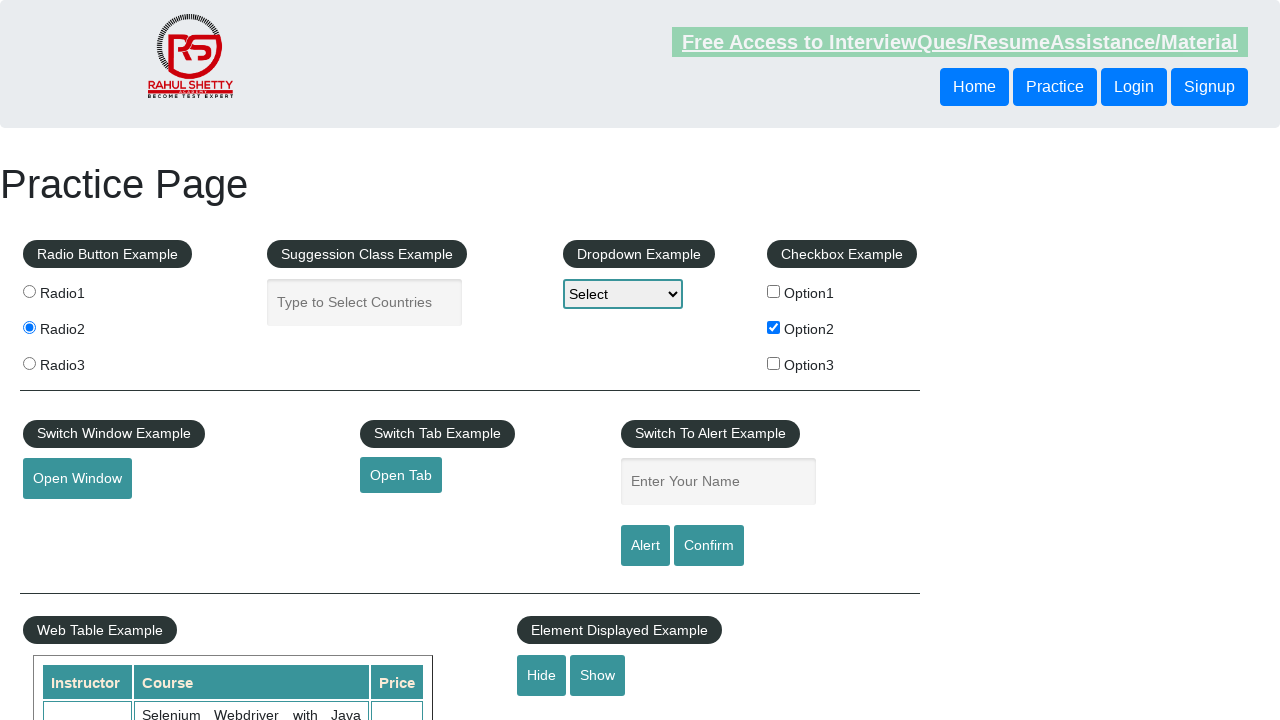